Navigates to SeleniumBase demo page and highlights the h1 element if visible, demonstrating element visibility checking and interaction.

Starting URL: https://seleniumbase.io/demo_page

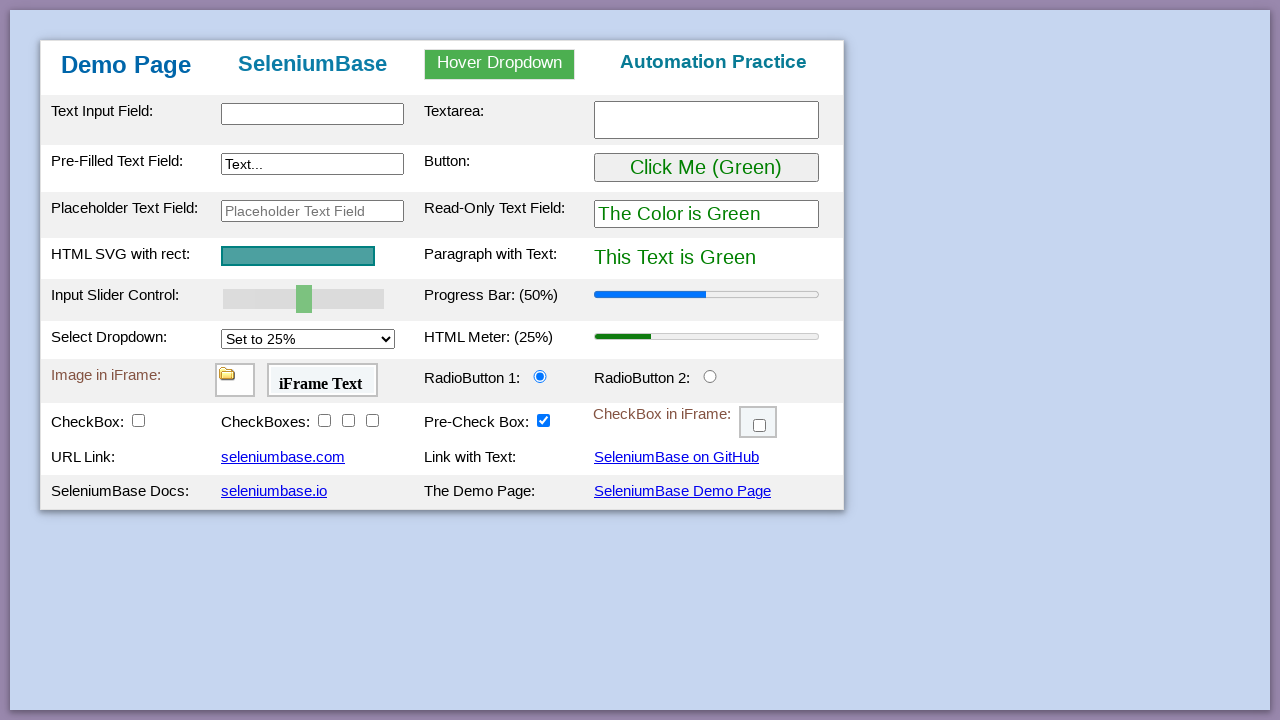

Navigated to SeleniumBase demo page
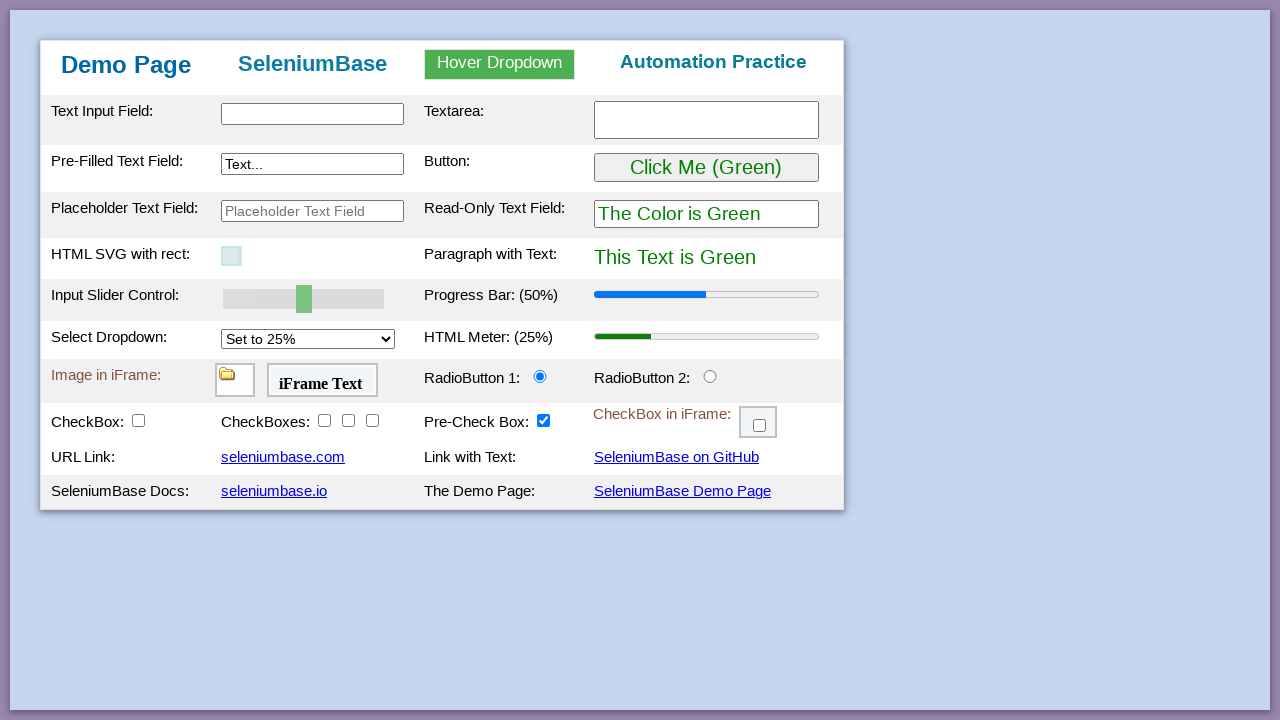

Located h1 element on the page
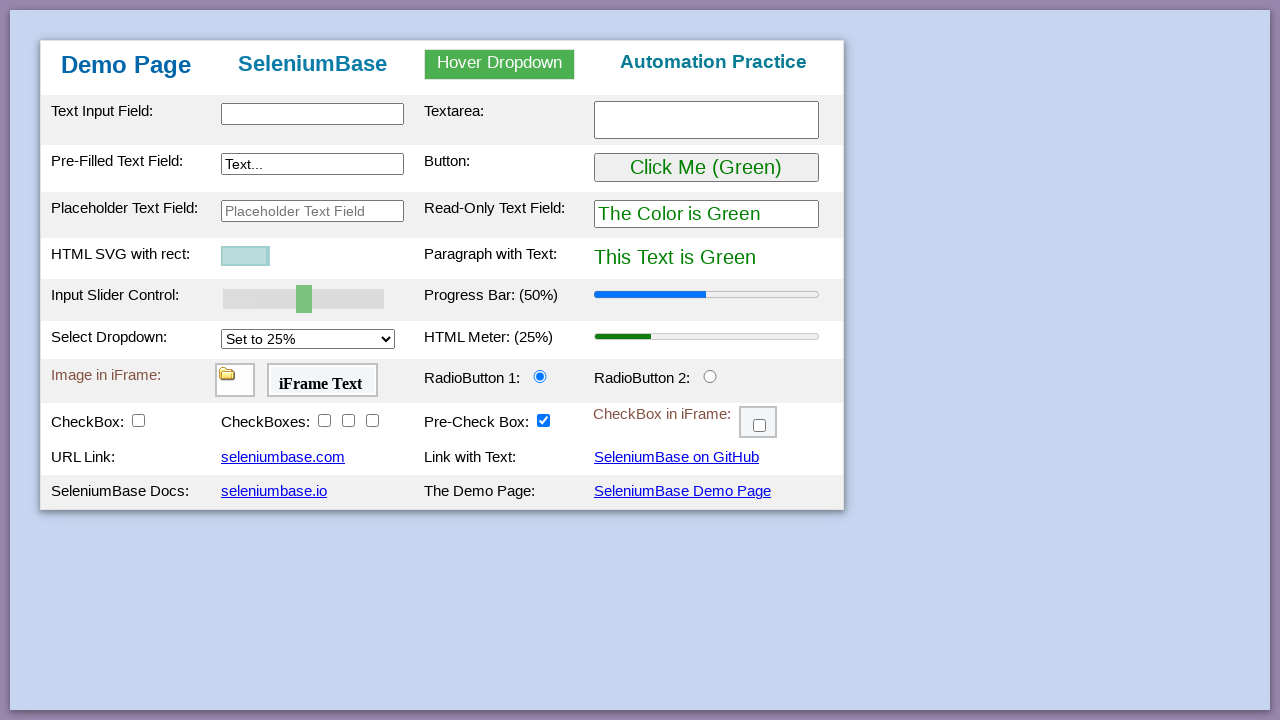

Verified h1 element is visible
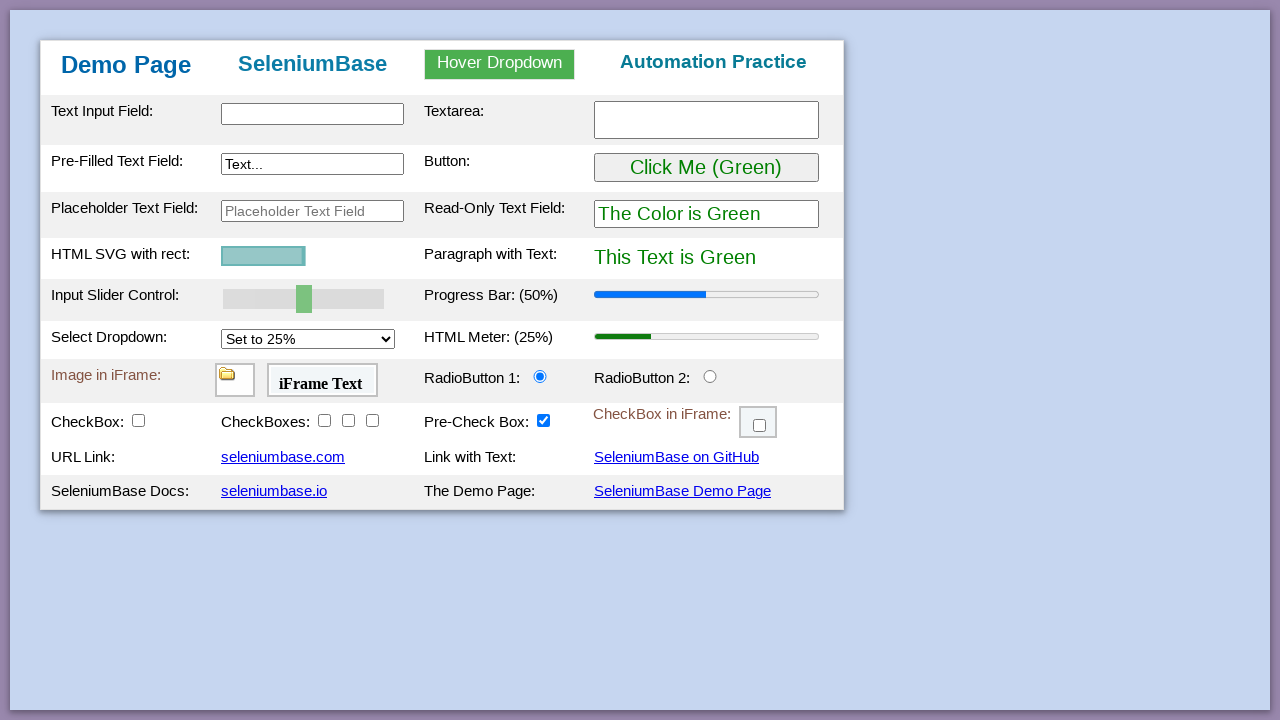

Scrolled h1 element into view
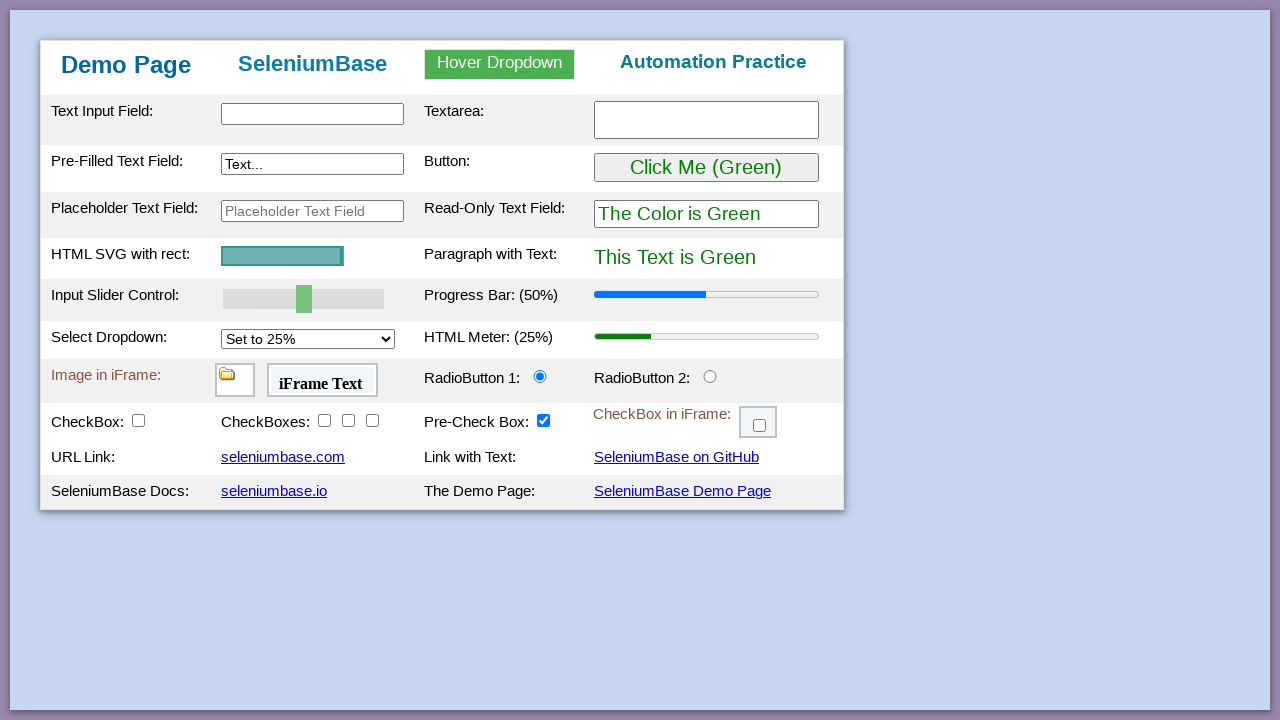

Clicked on h1 element to highlight it at (126, 67) on h1
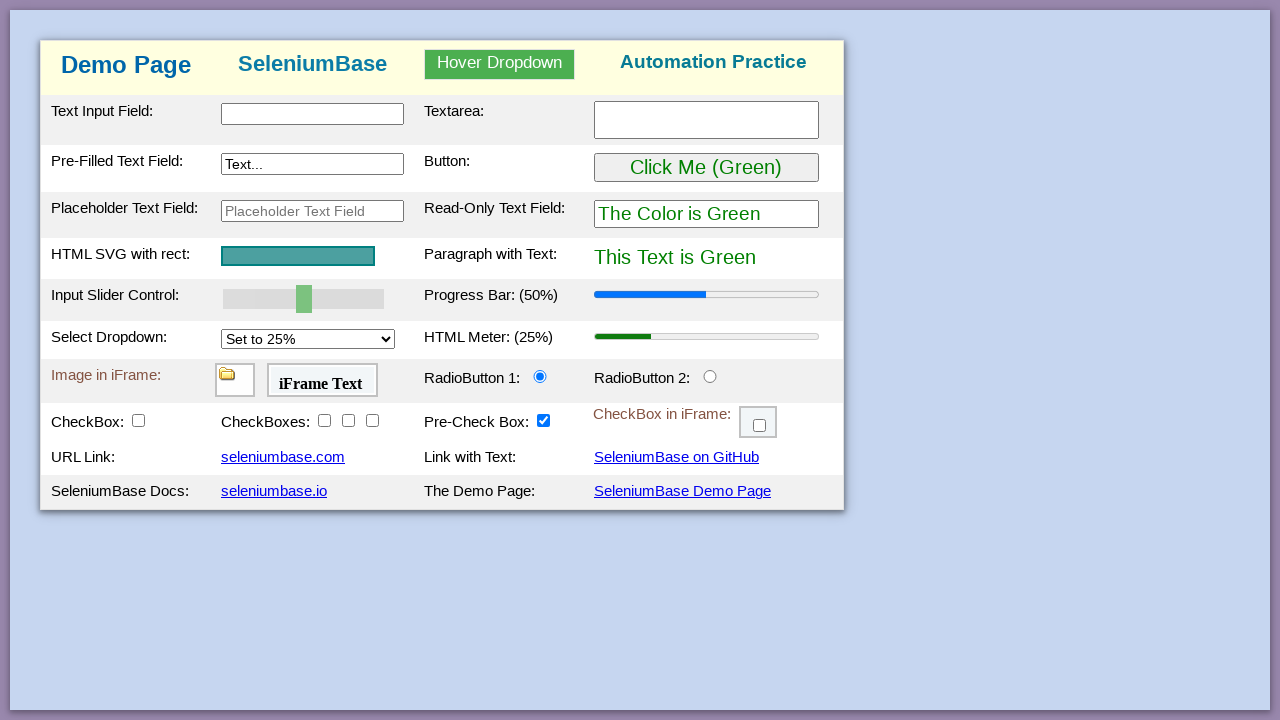

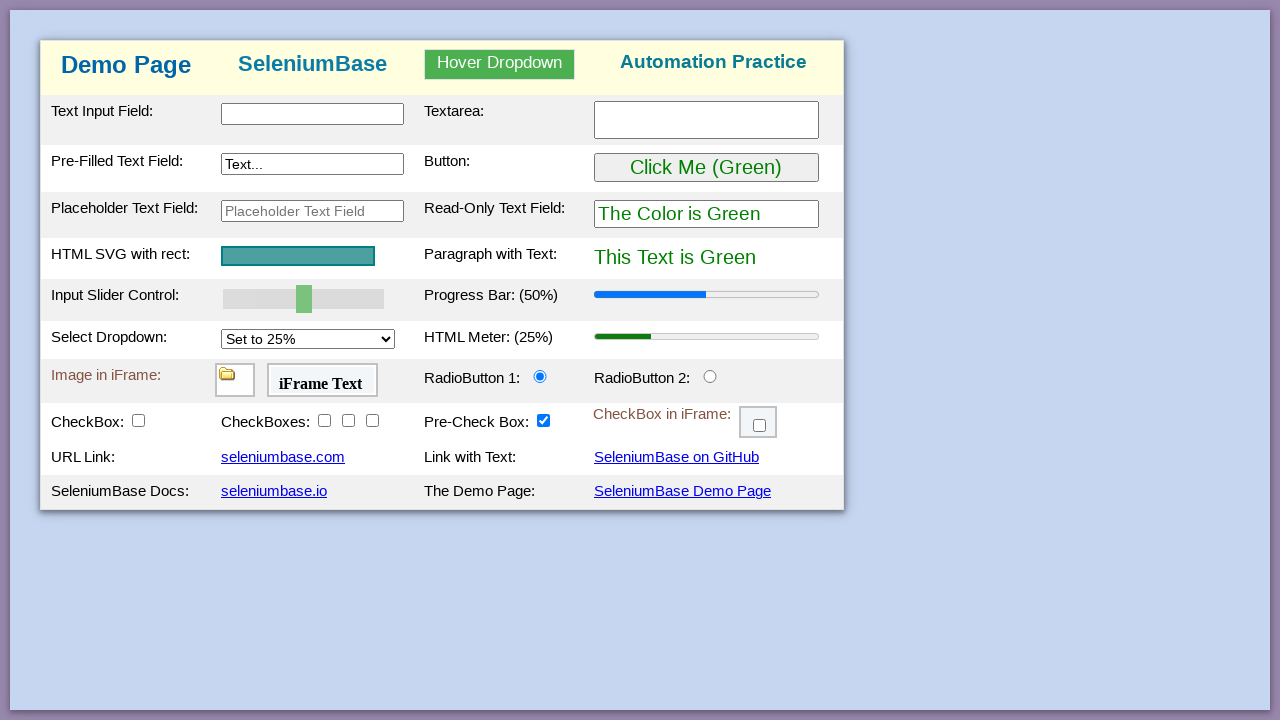